Tests browser navigation methods by navigating to Flipkart, then performing back, forward, and refresh operations

Starting URL: https://www.flipkart.com/

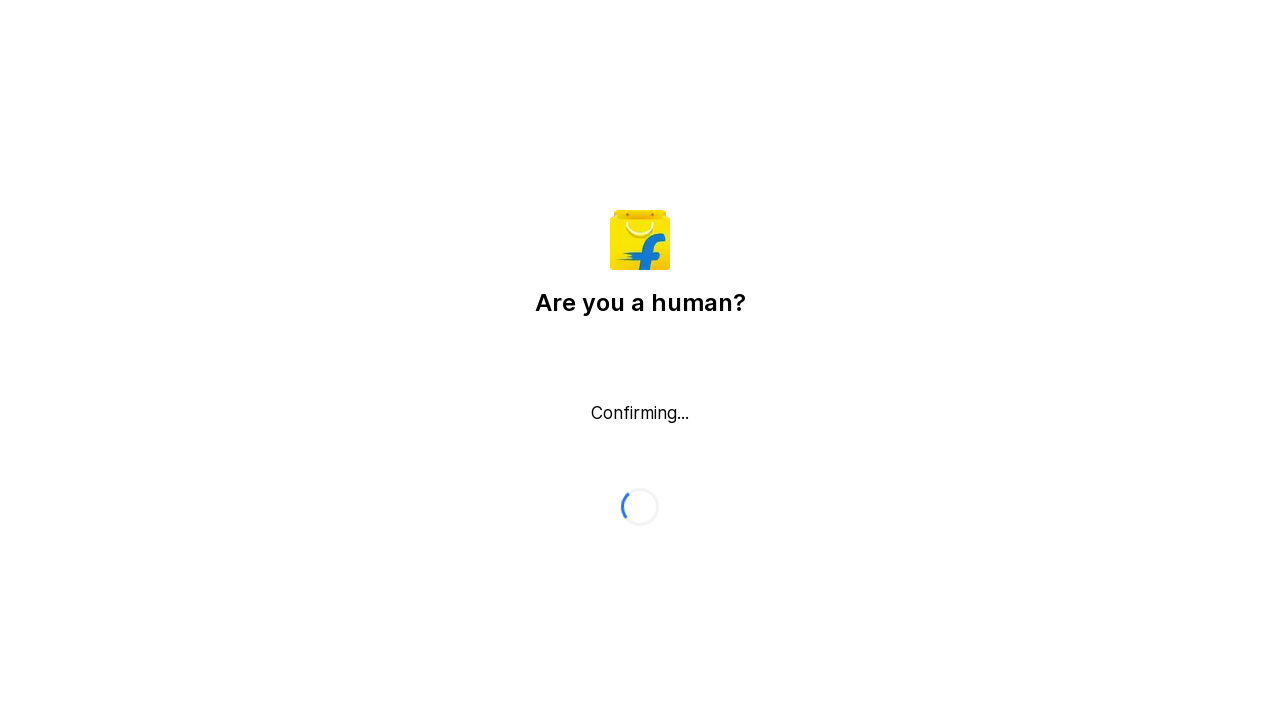

Navigated back in browser history
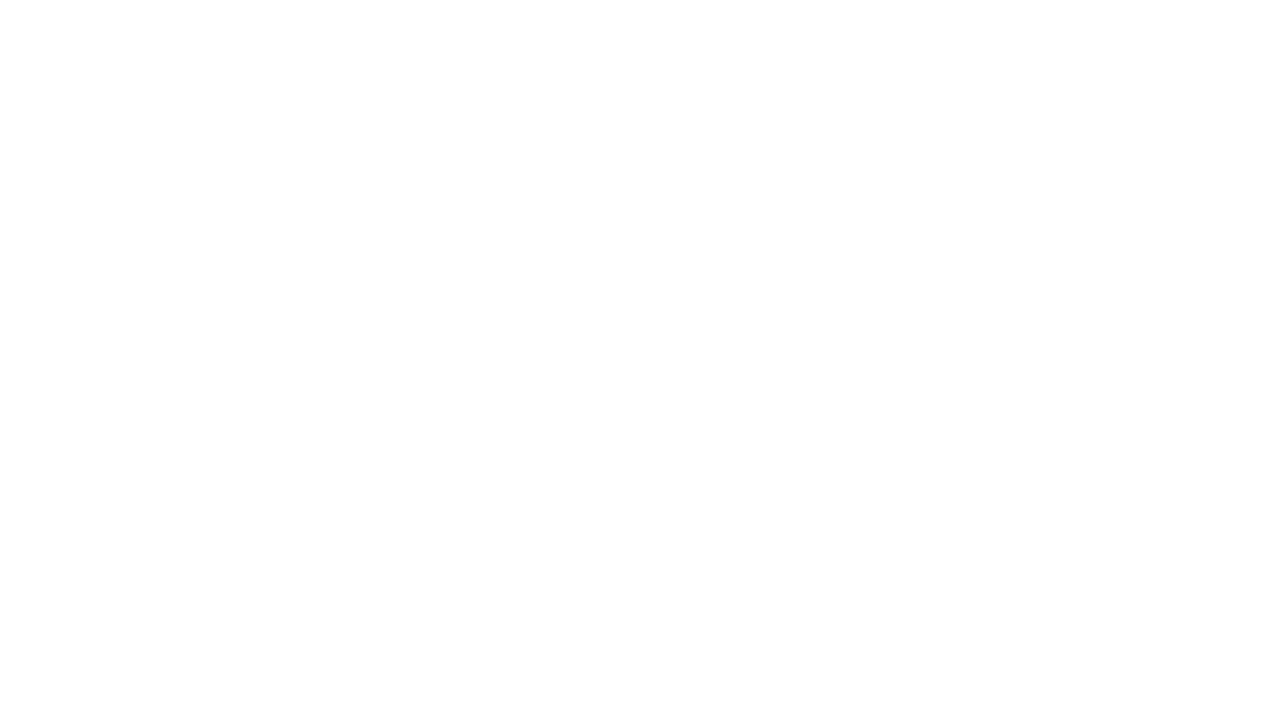

Navigated forward in browser history
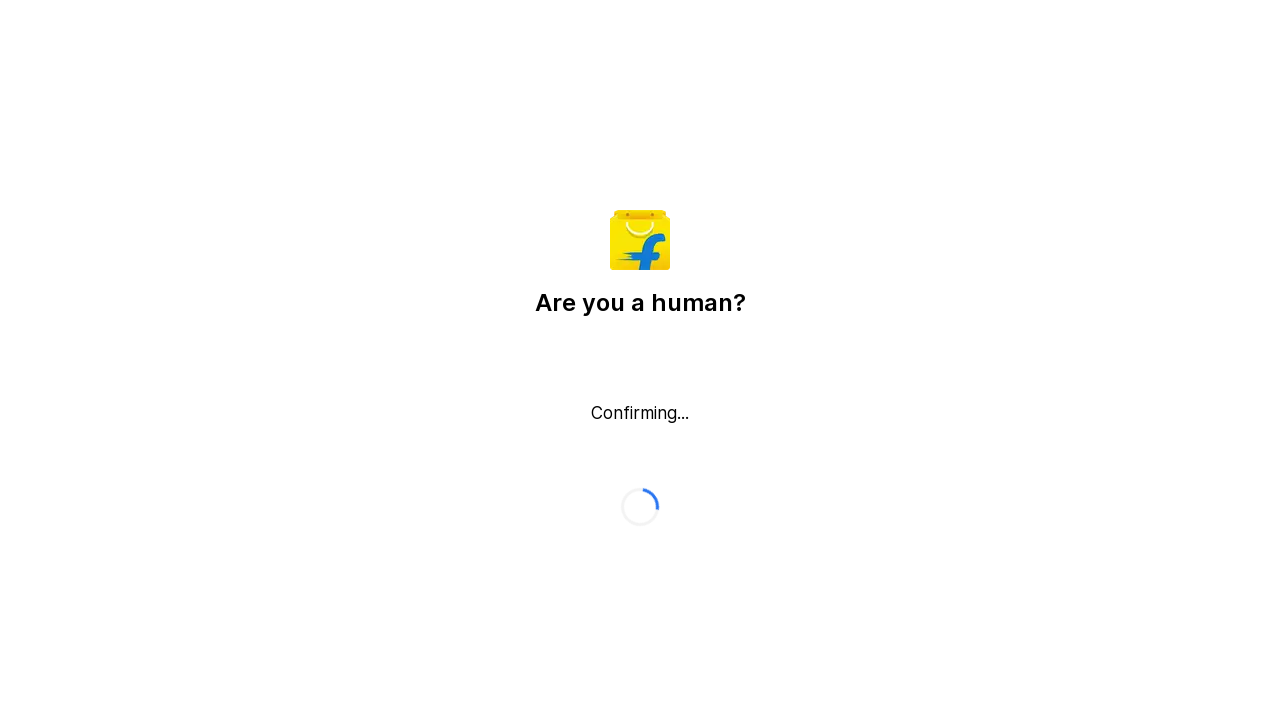

Refreshed the current page
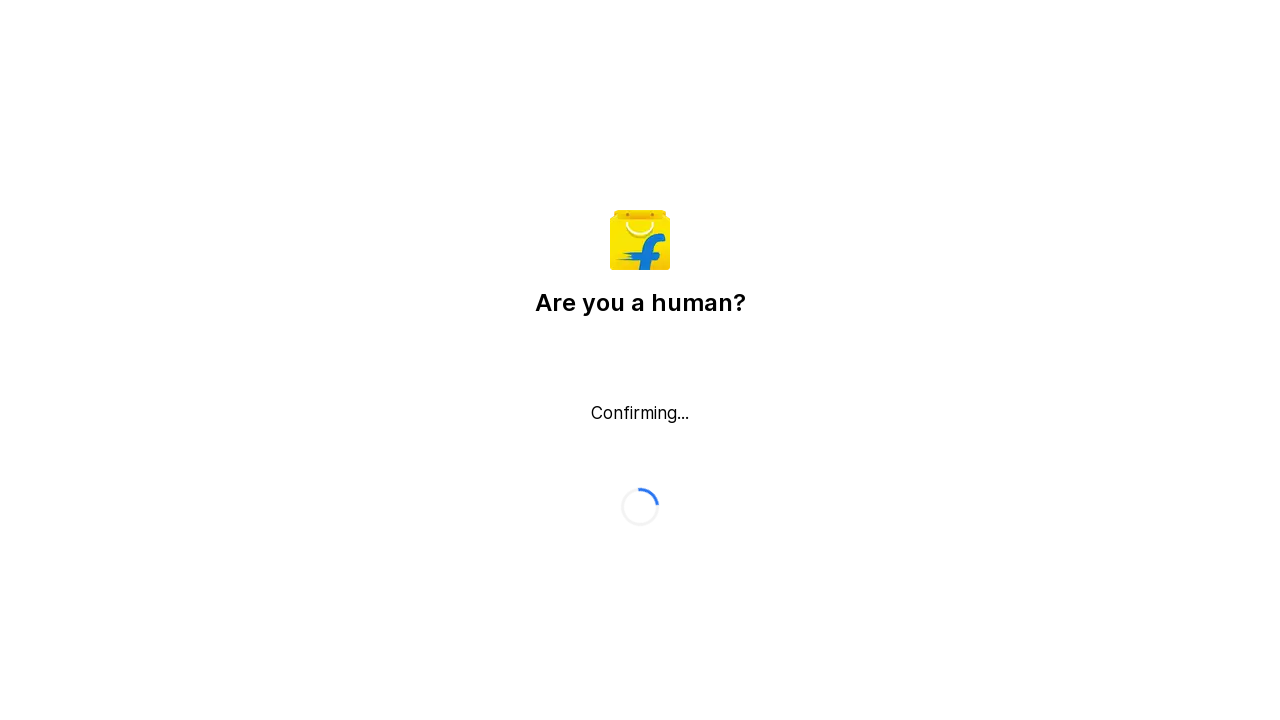

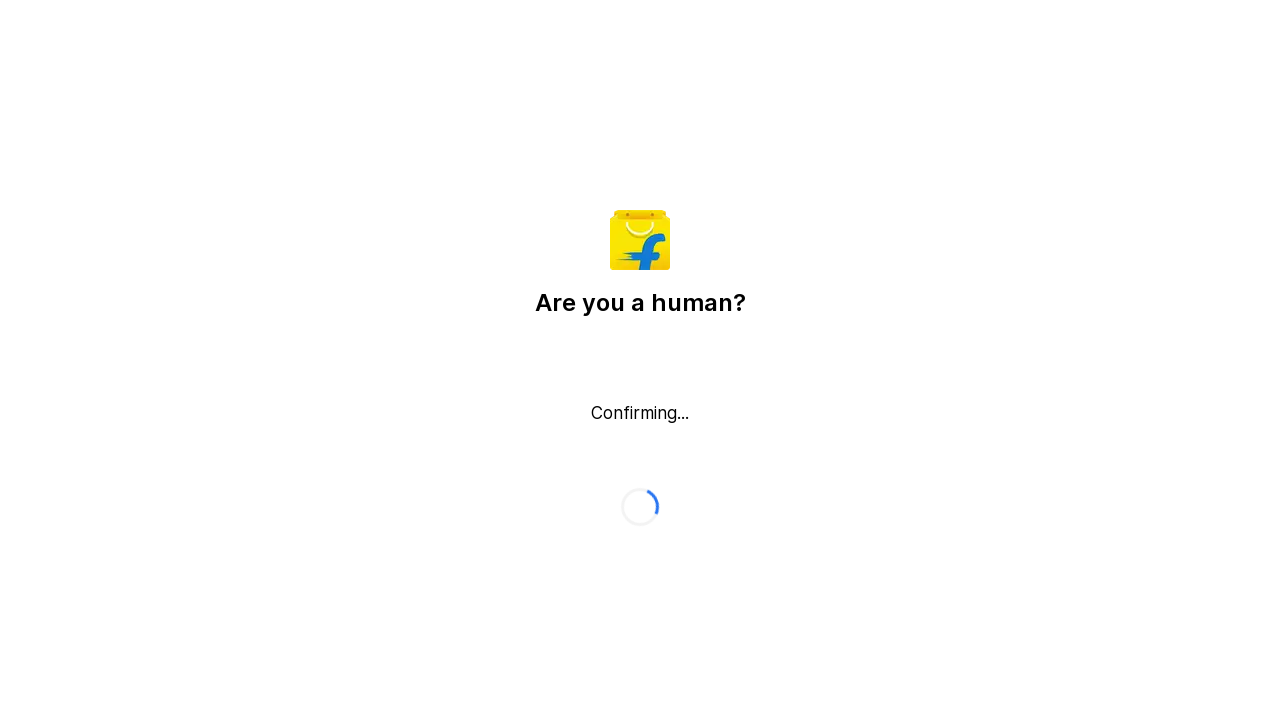